Tests jQuery UI datepicker functionality by clicking on the date input field, selecting a date from the popup calendar, clearing the field, and clicking again to reopen the datepicker

Starting URL: https://jqueryui.com/datepicker/

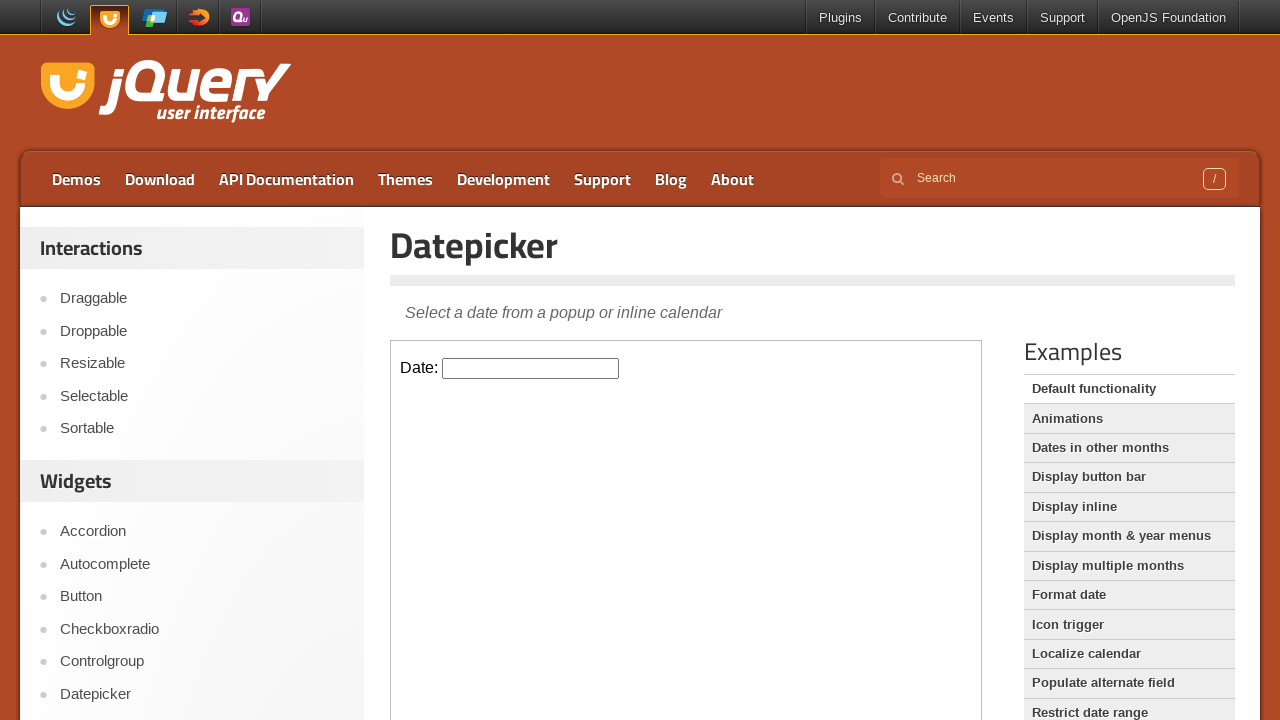

Located the iframe containing the datepicker demo
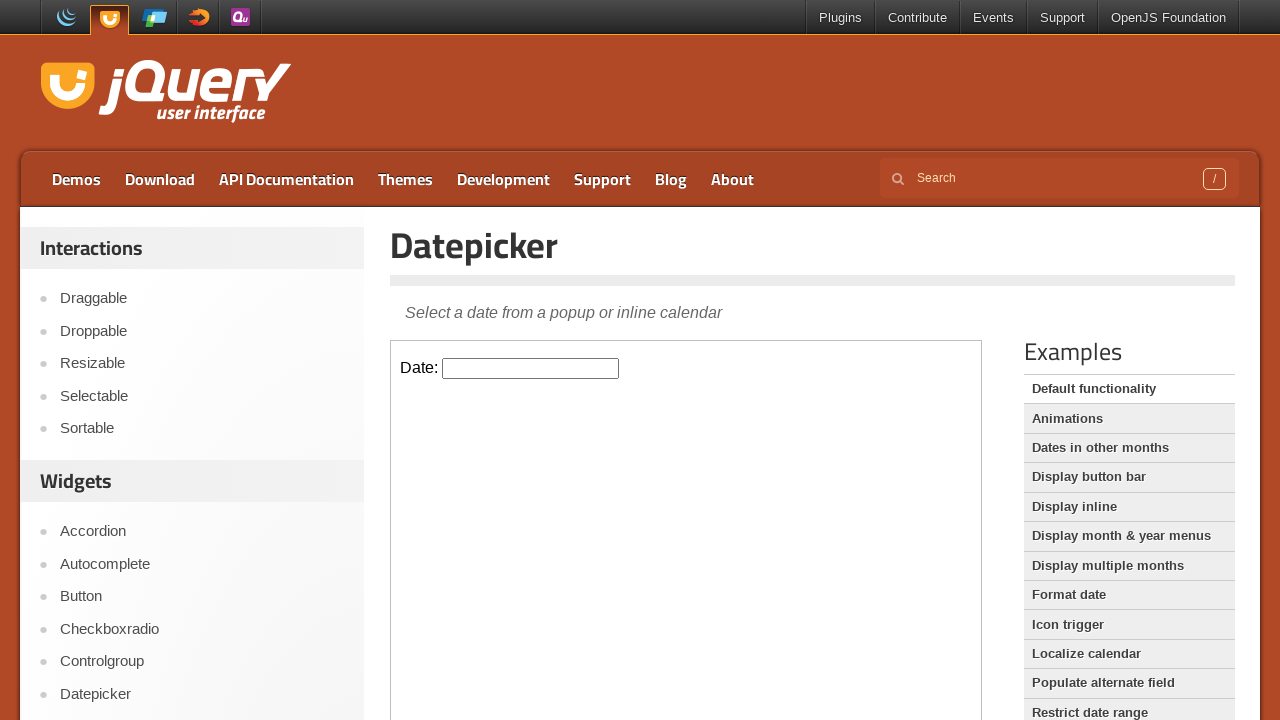

Located the datepicker input field
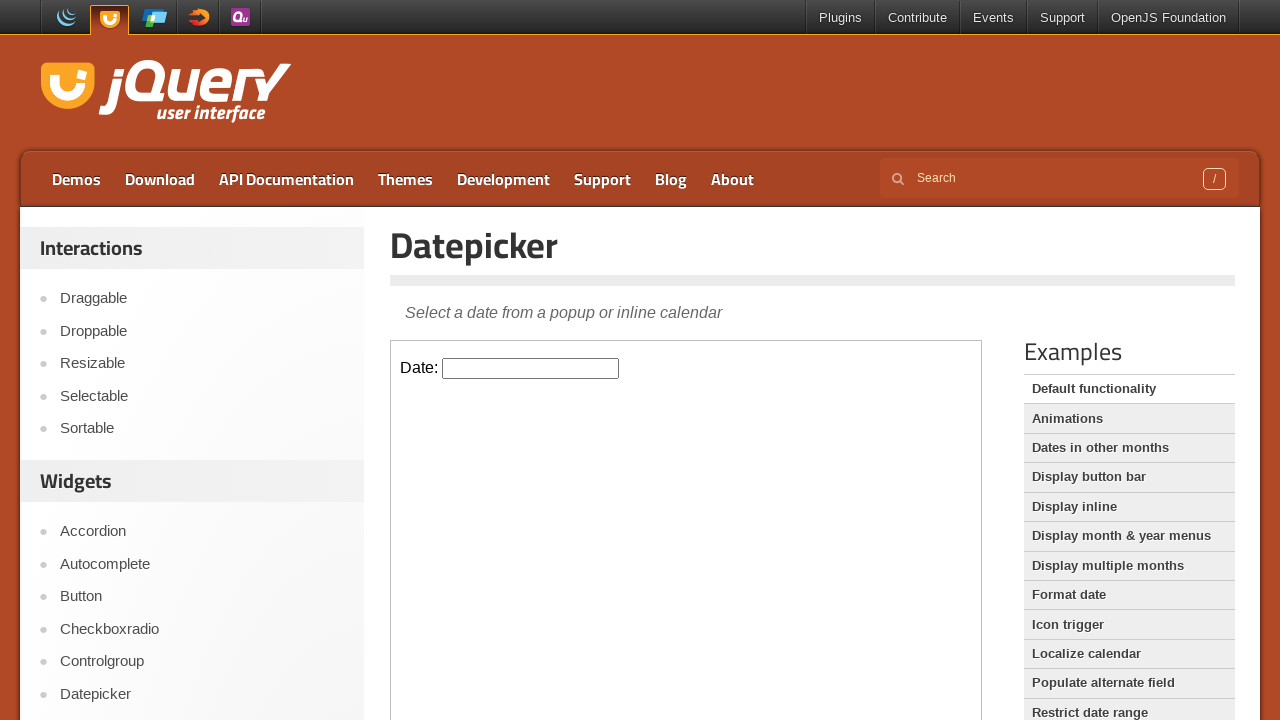

Clicked on the datepicker input field to open the calendar popup at (531, 368) on iframe >> nth=0 >> internal:control=enter-frame >> #datepicker
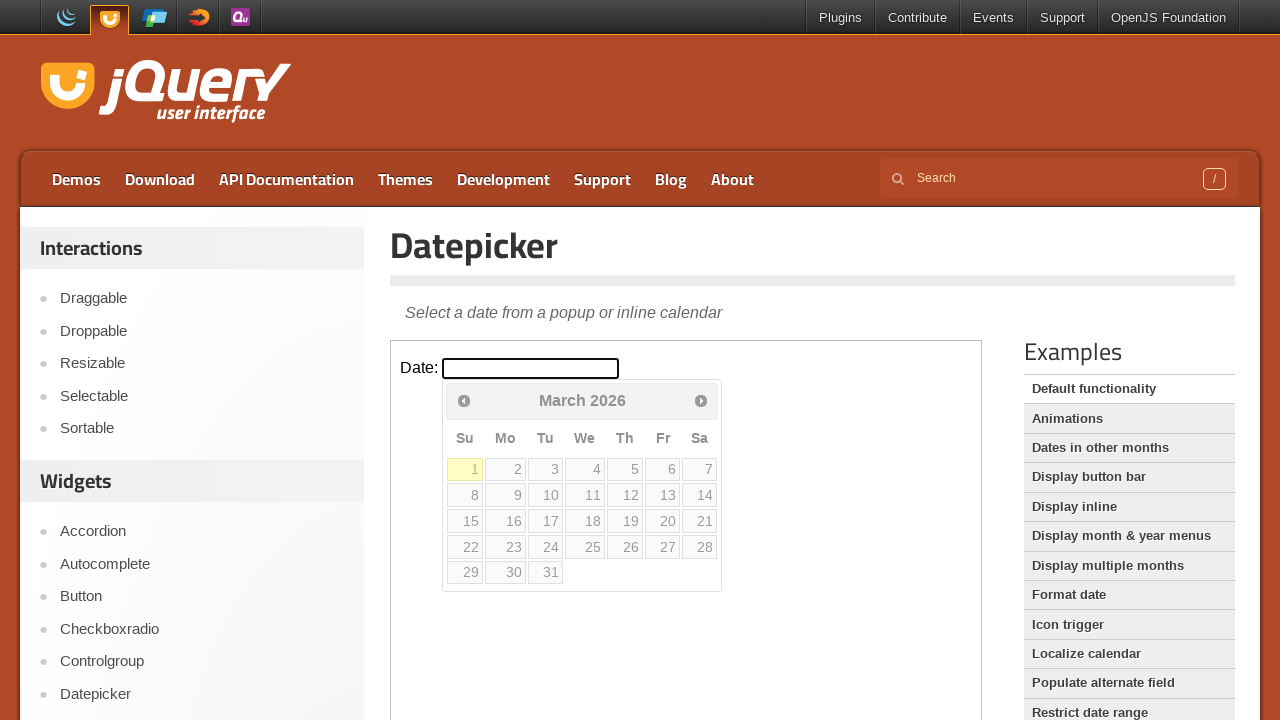

Selected date 14 from the calendar popup at (700, 495) on iframe >> nth=0 >> internal:control=enter-frame >> a[data-date='14']
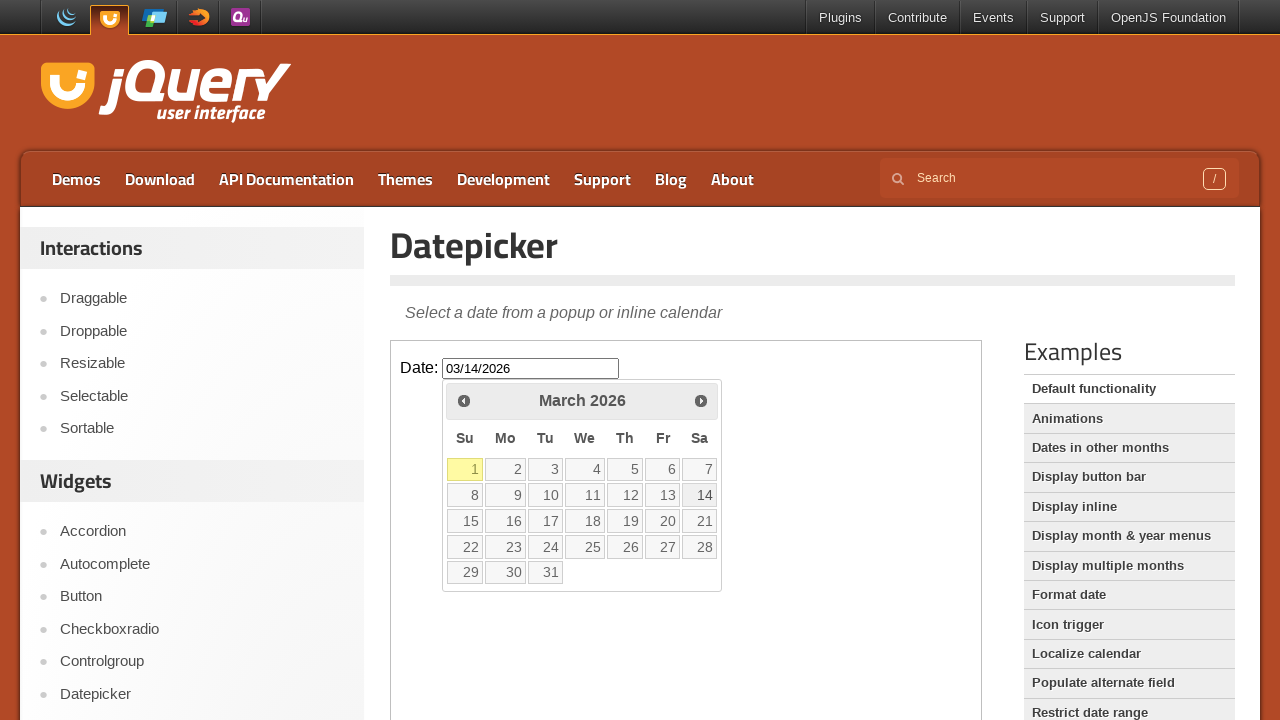

Cleared the datepicker input field on iframe >> nth=0 >> internal:control=enter-frame >> #datepicker
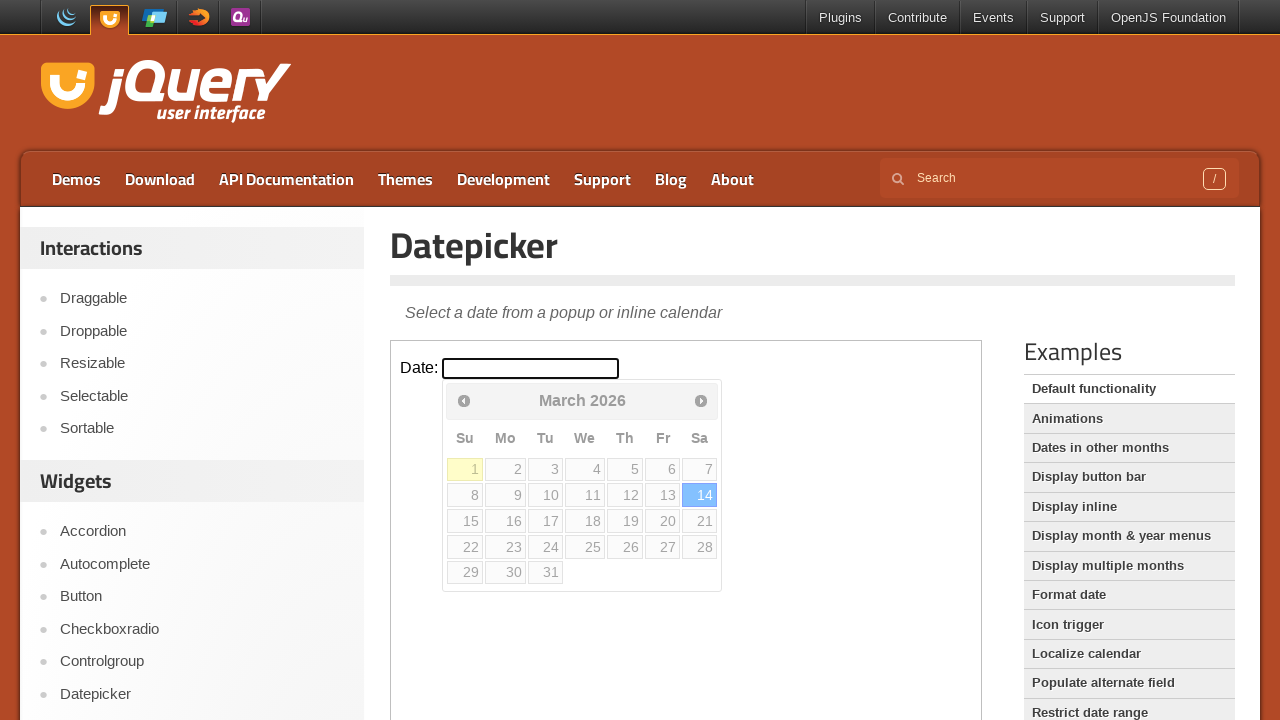

Clicked on the datepicker input field again to reopen the calendar at (531, 368) on iframe >> nth=0 >> internal:control=enter-frame >> #datepicker
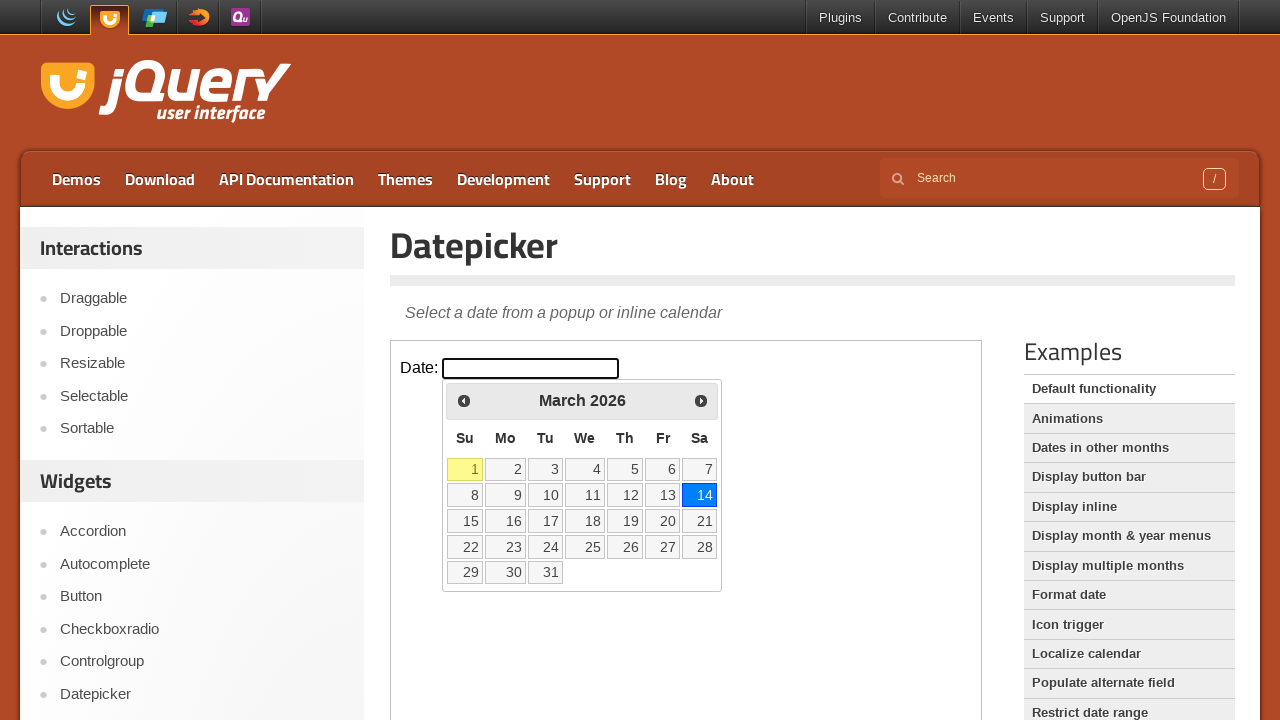

Waited 1 second for the calendar to reopen
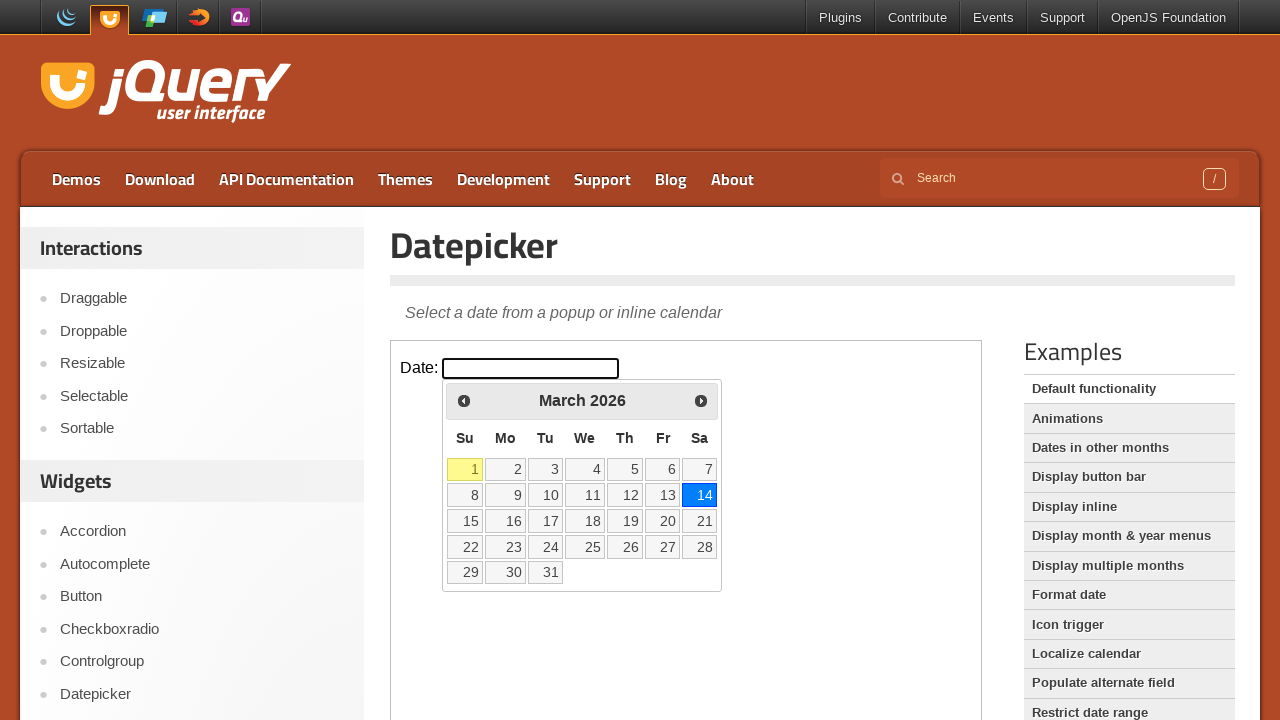

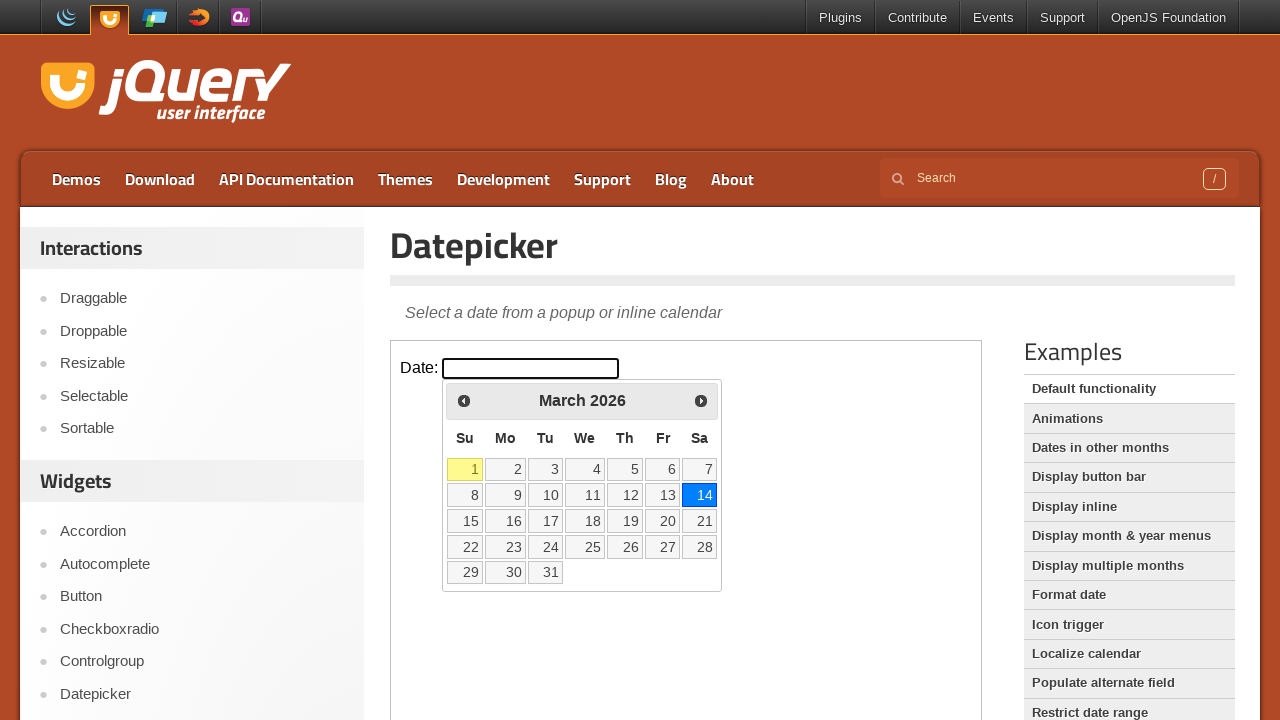